Tests clicking the login button on a login page without entering credentials, likely to verify form validation behavior

Starting URL: https://the-internet.herokuapp.com/login

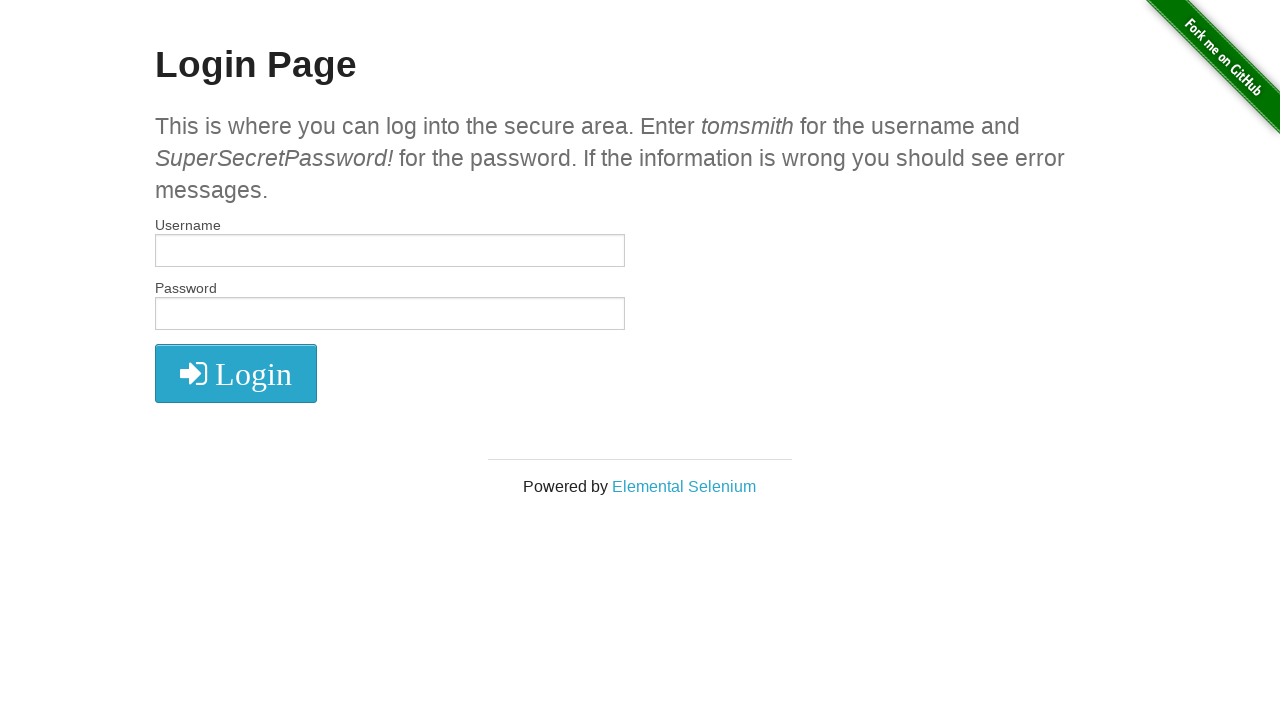

Clicked the login button without entering credentials at (236, 373) on .radius
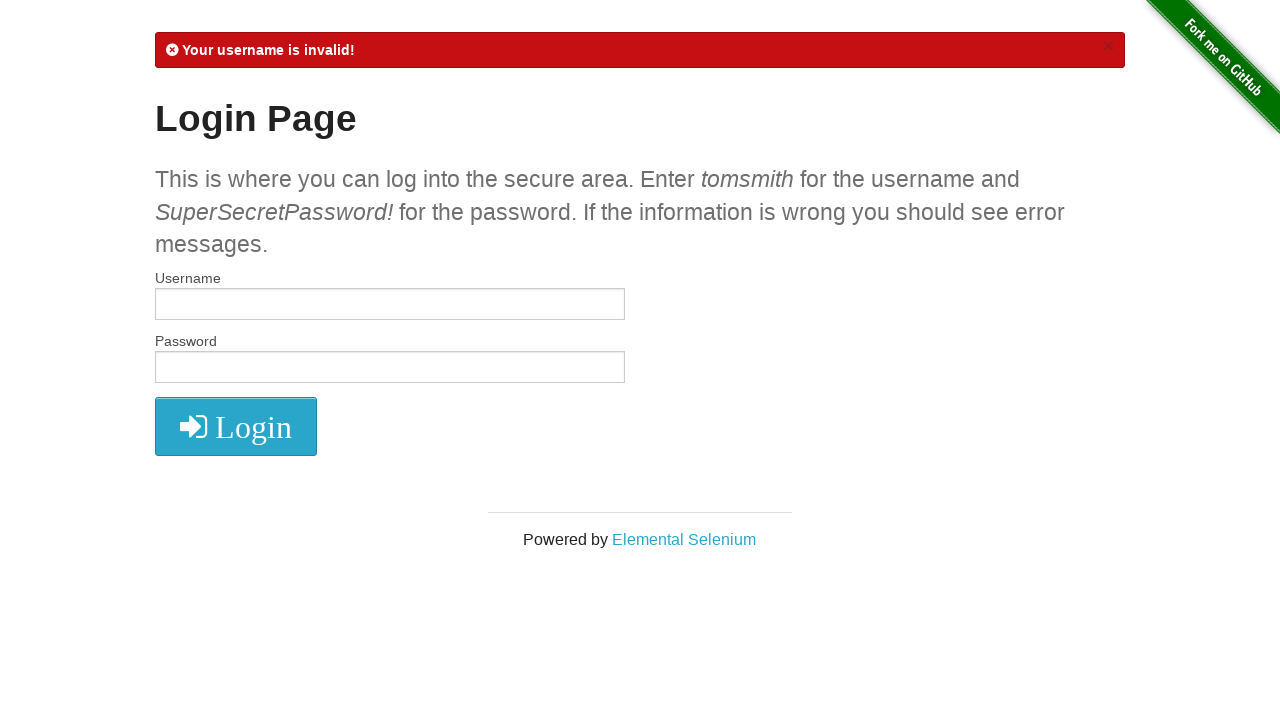

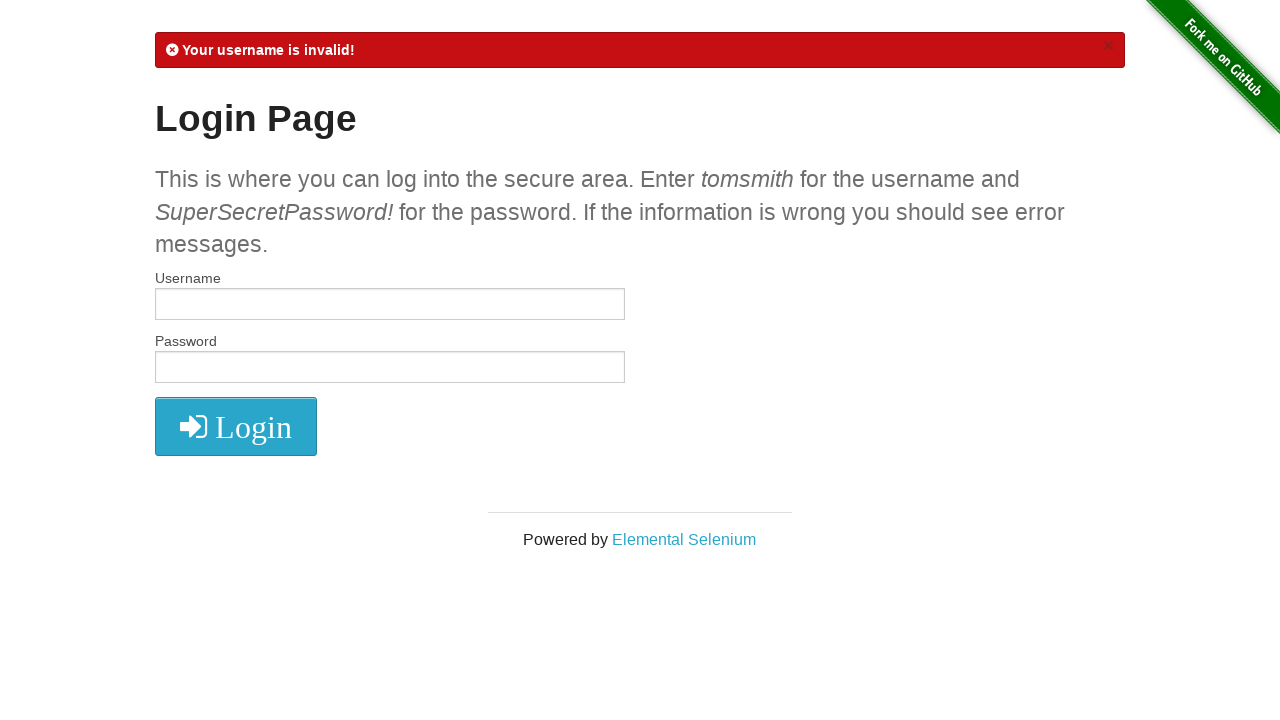